Tests interaction with a dropdown select element on a test automation practice page by accessing the animals dropdown and retrieving its options

Starting URL: http://testautomationpractice.blogspot.com/

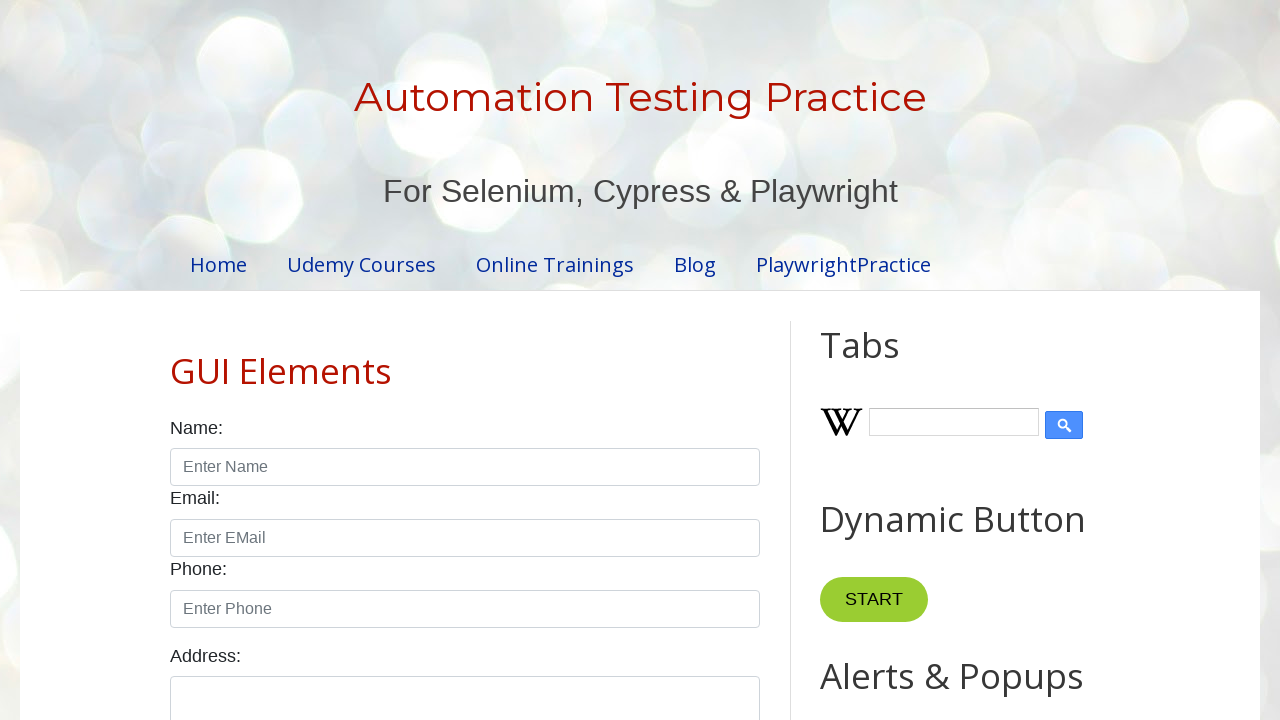

Waited for animals dropdown to be visible
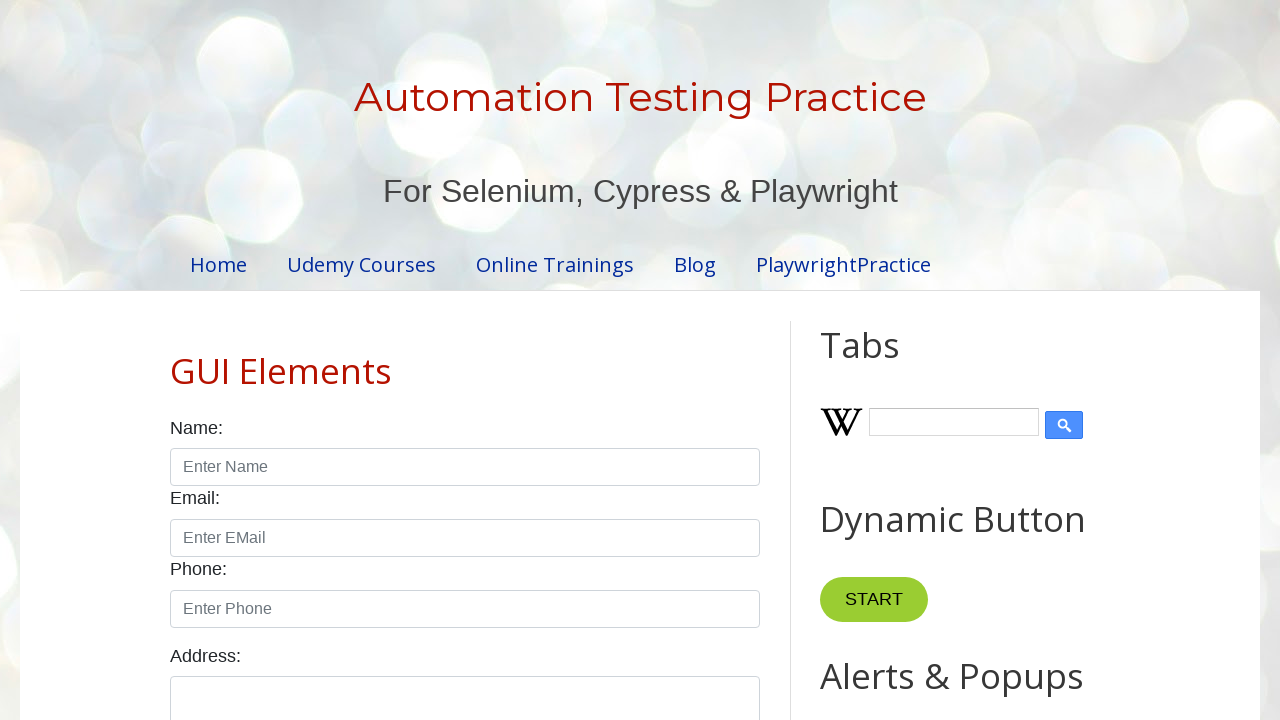

Located animals dropdown element
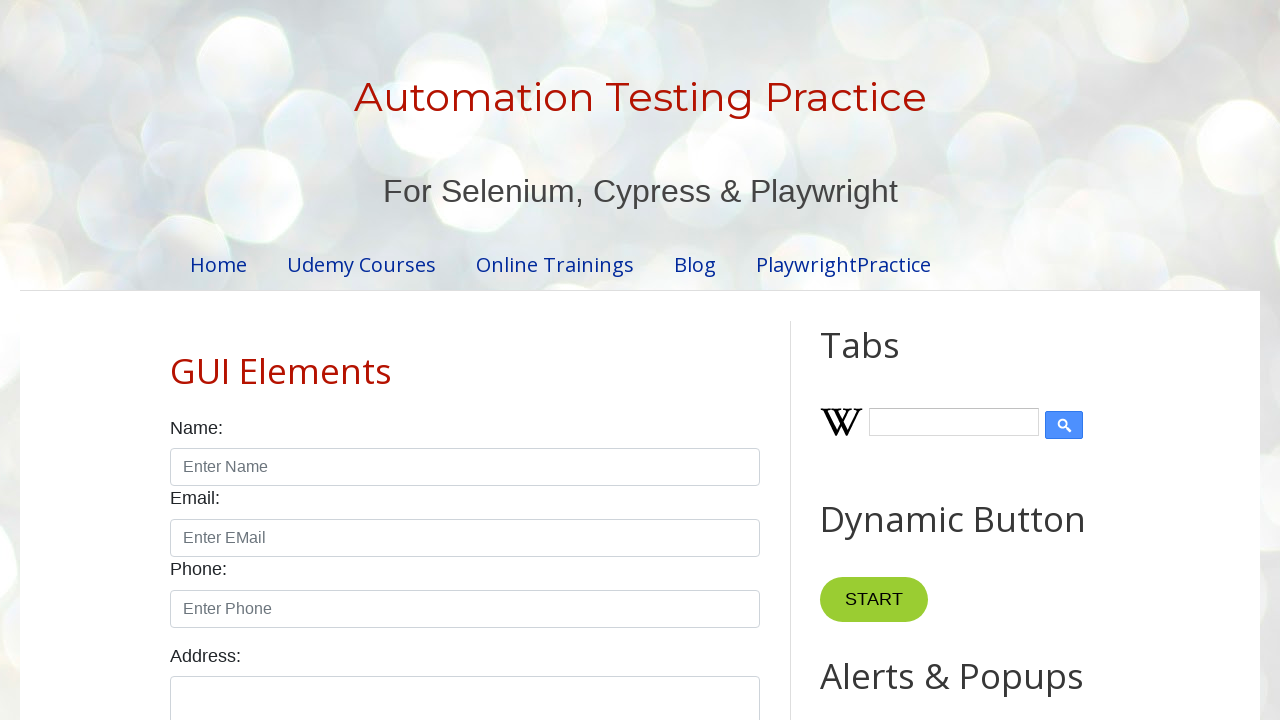

Clicked animals dropdown to open options at (465, 361) on #animals
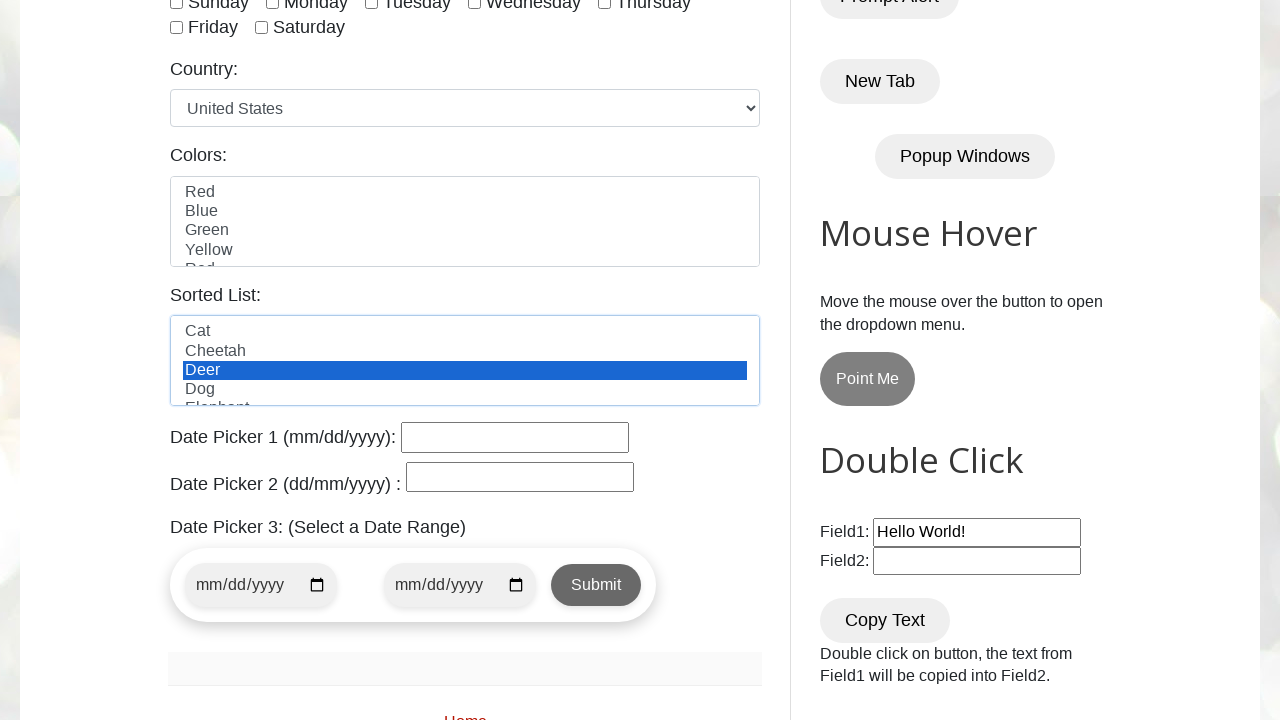

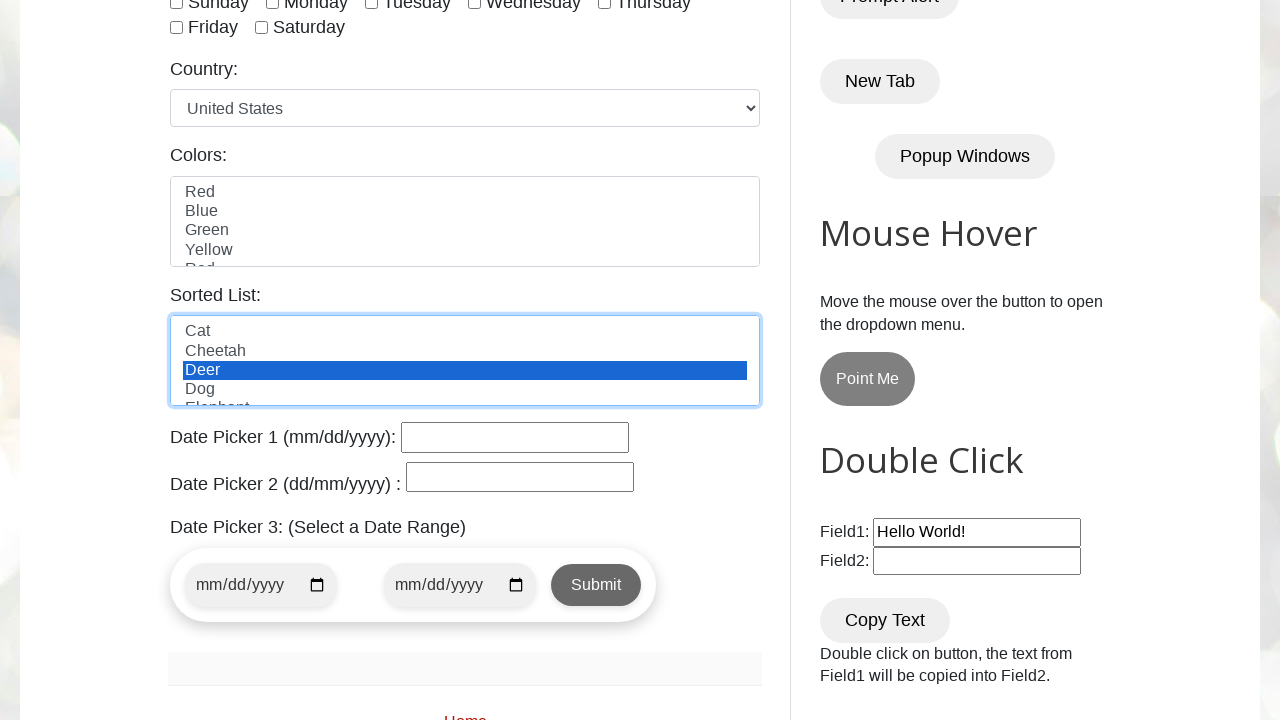